Tests radio button functionality by clicking on "Hockey" in the sports group and "Yellow" in the color group, then verifying the selections are properly made.

Starting URL: https://practice.cydeo.com/radio_buttons

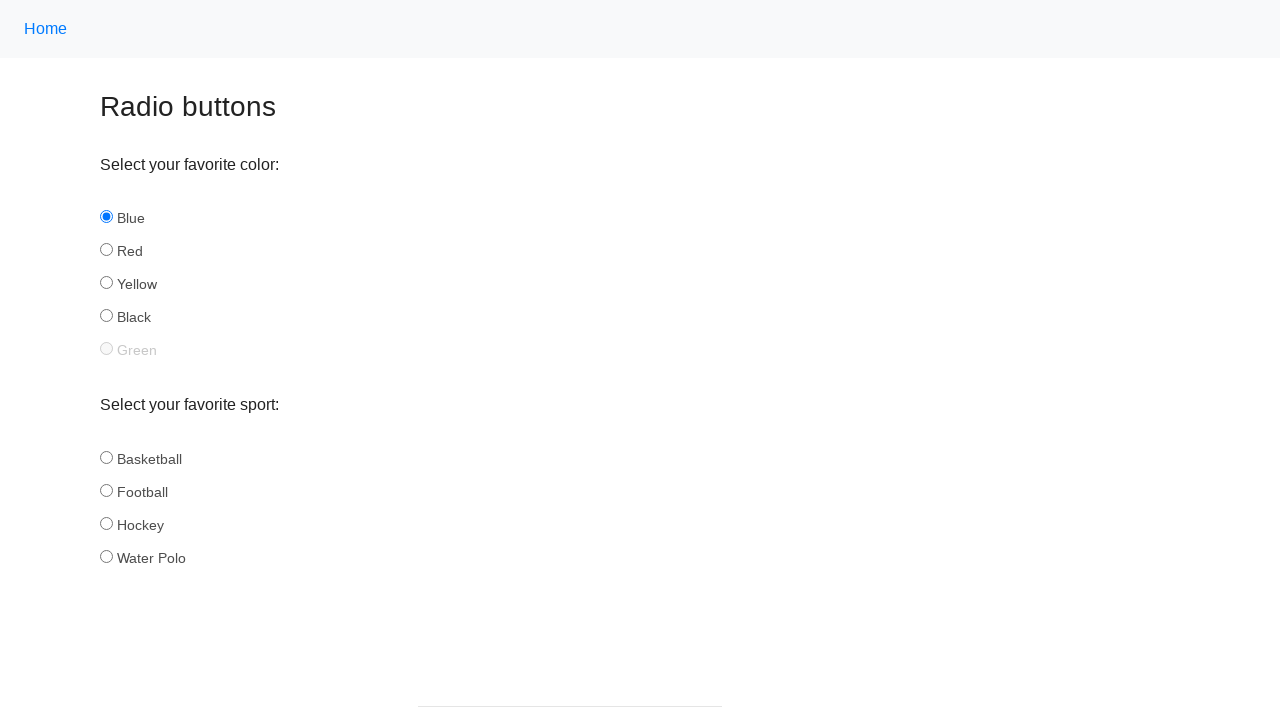

Clicked 'Hockey' radio button in the sports group at (106, 523) on input[name='sport'][id='hockey']
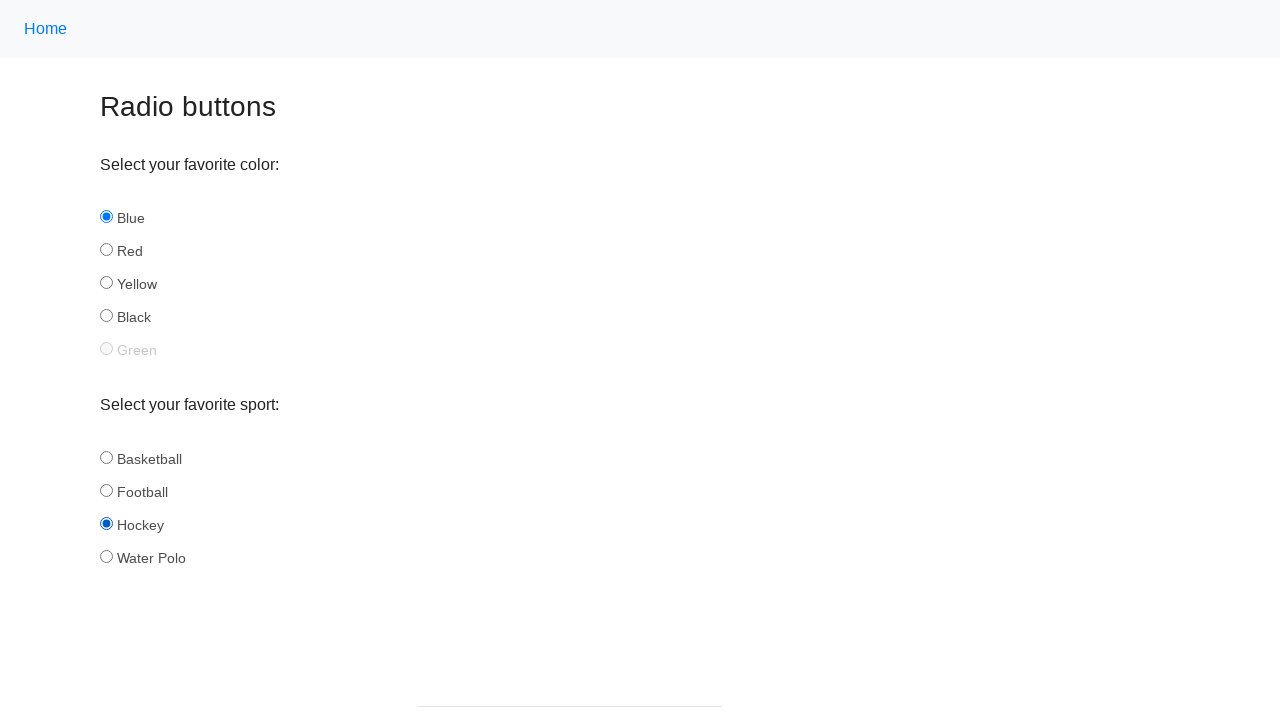

Verified that 'Hockey' radio button is selected
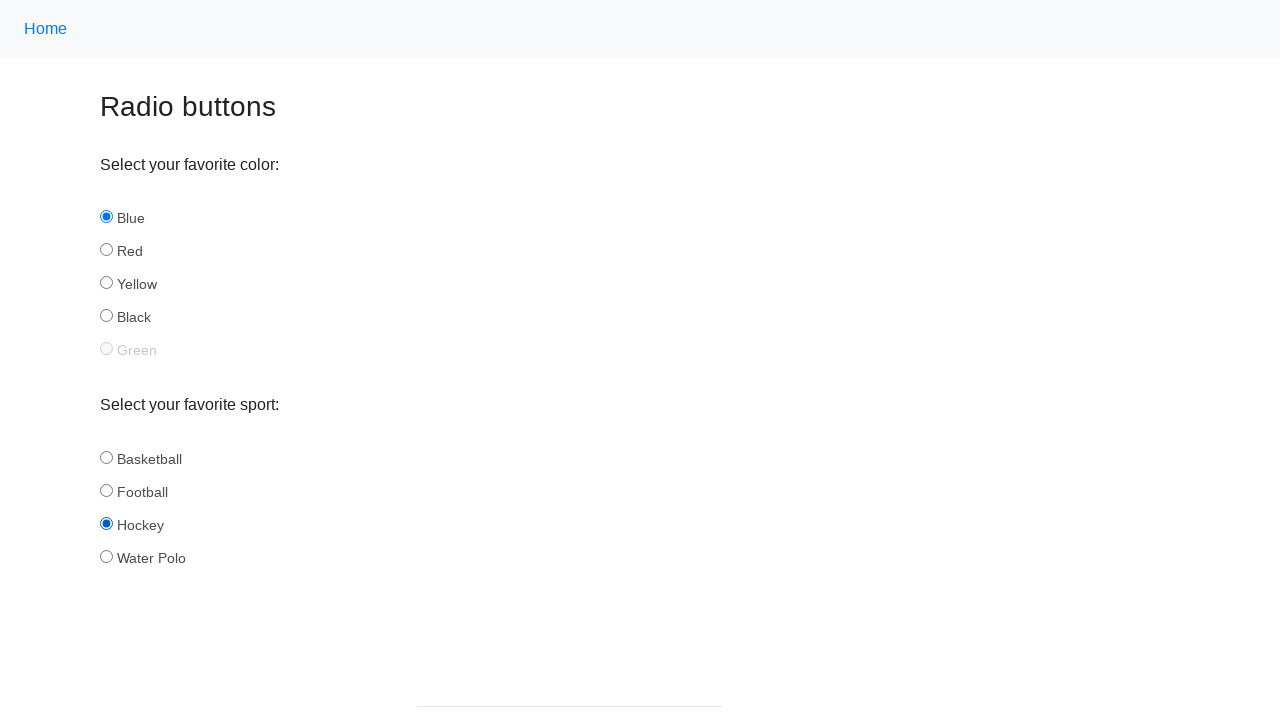

Clicked 'Yellow' radio button in the color group at (106, 283) on input[name='color'][id='yellow']
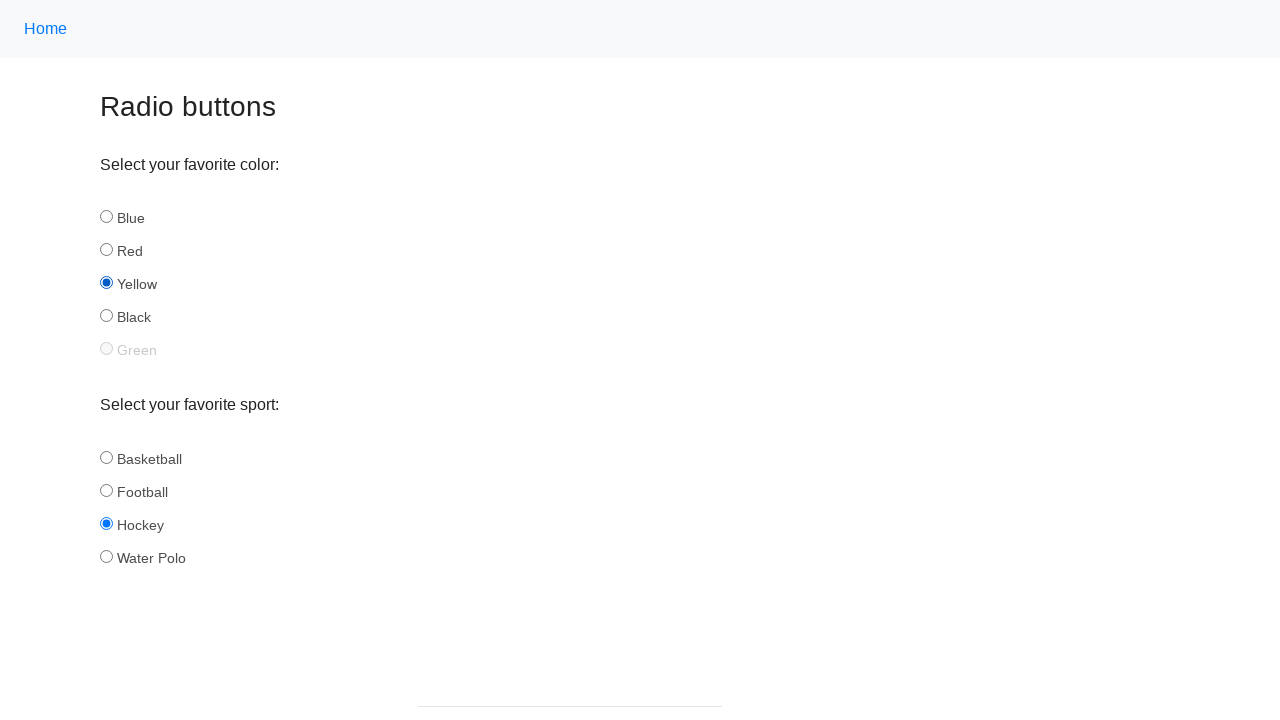

Verified that 'Yellow' radio button is selected
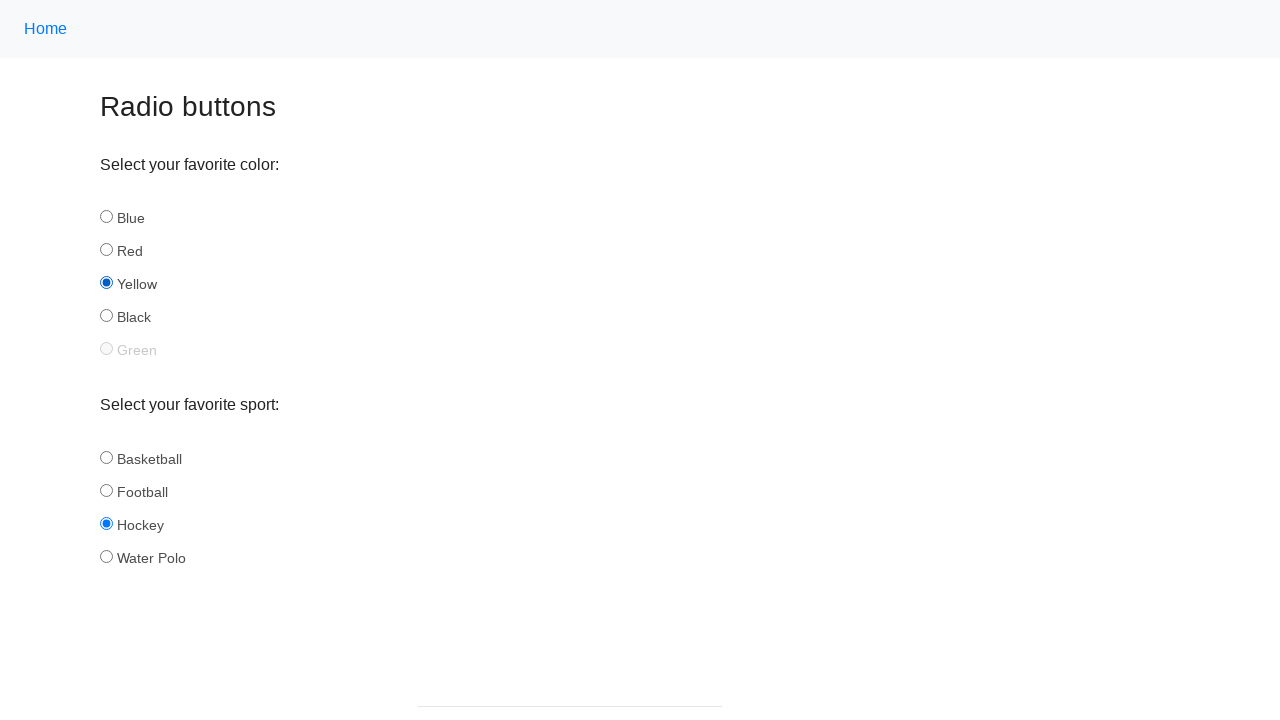

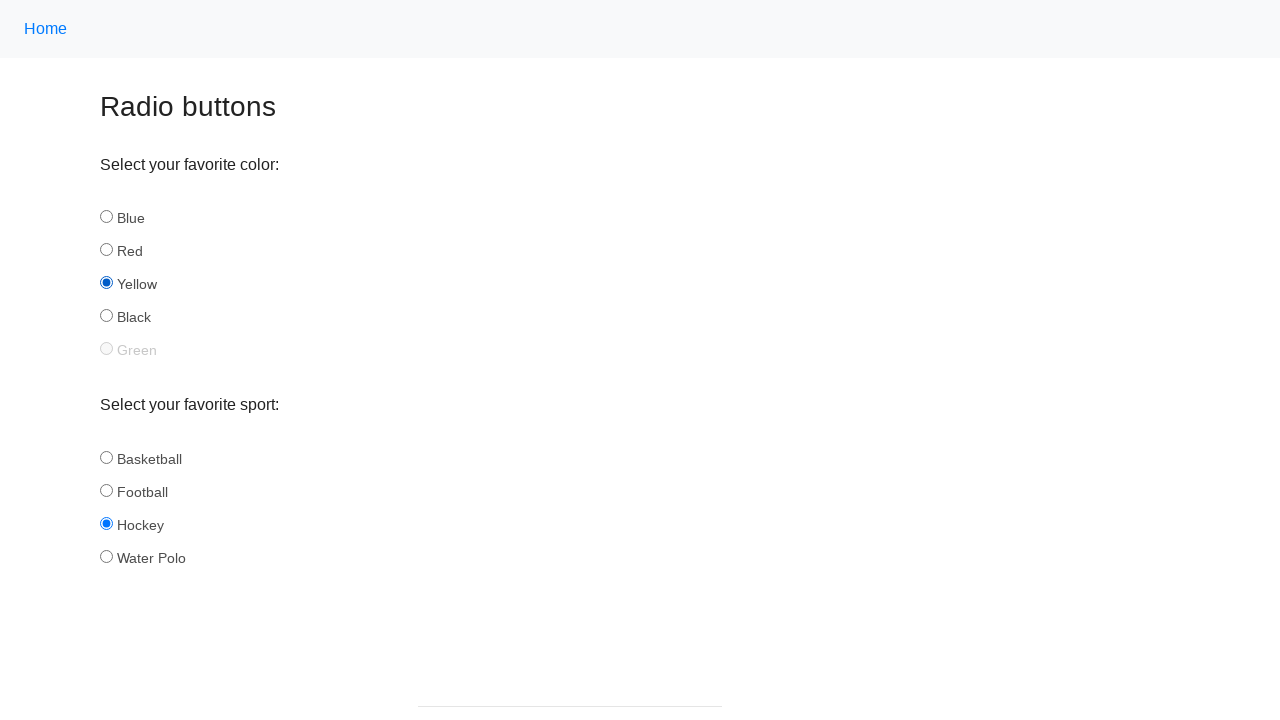